Tests checkbox interaction by checking its display, enabled, and selected states, then clicking to toggle it

Starting URL: https://samples.gwtproject.org/samples/Showcase/Showcase.html#!CwCheckBox

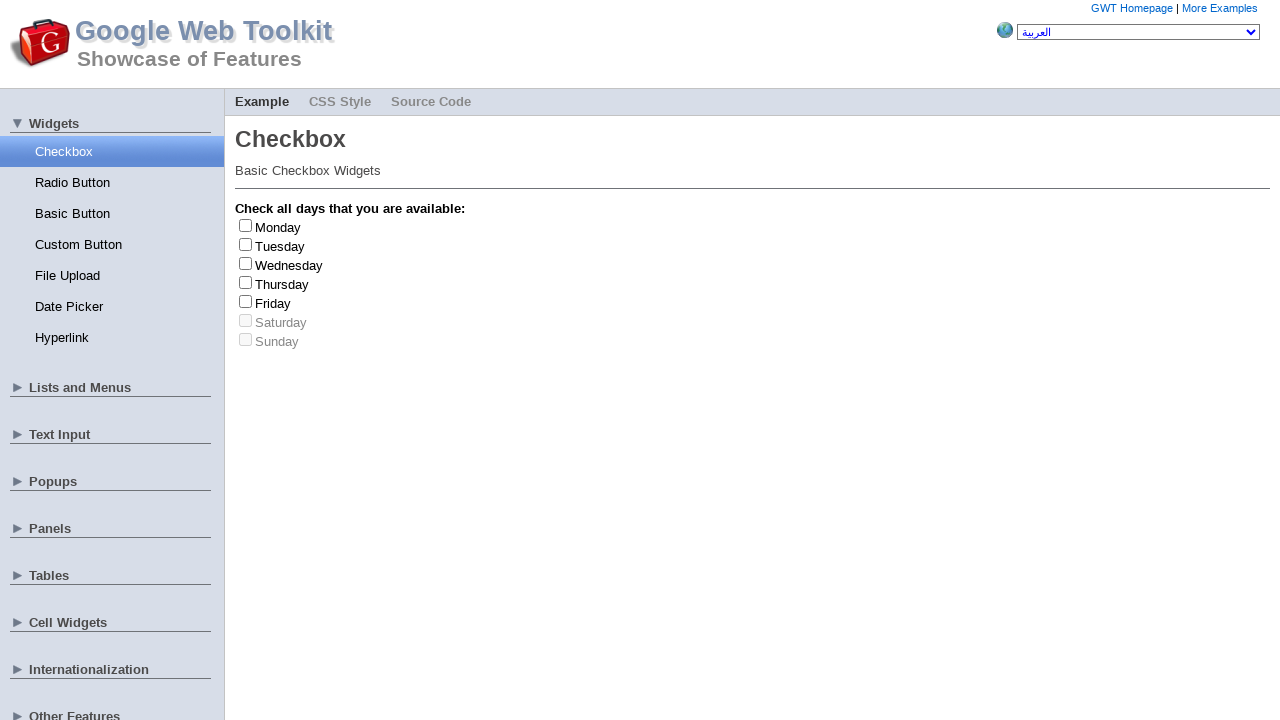

Located Tuesday checkbox element
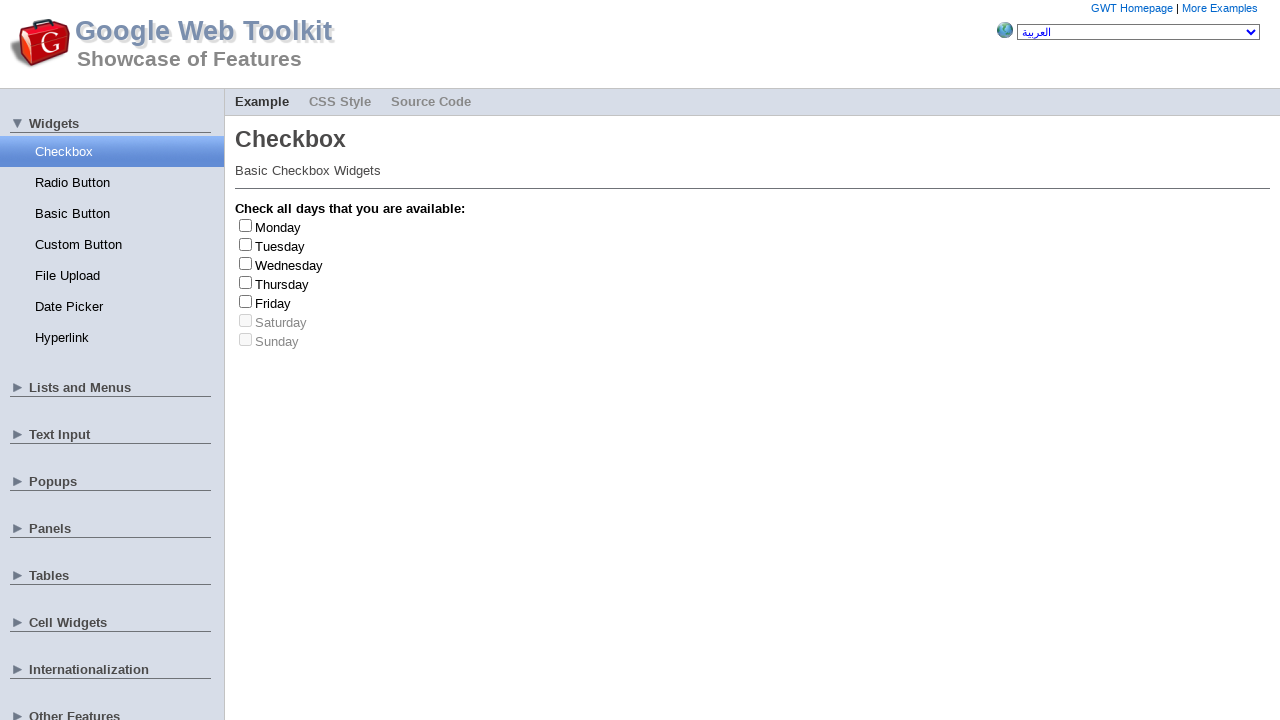

Verified checkbox is visible
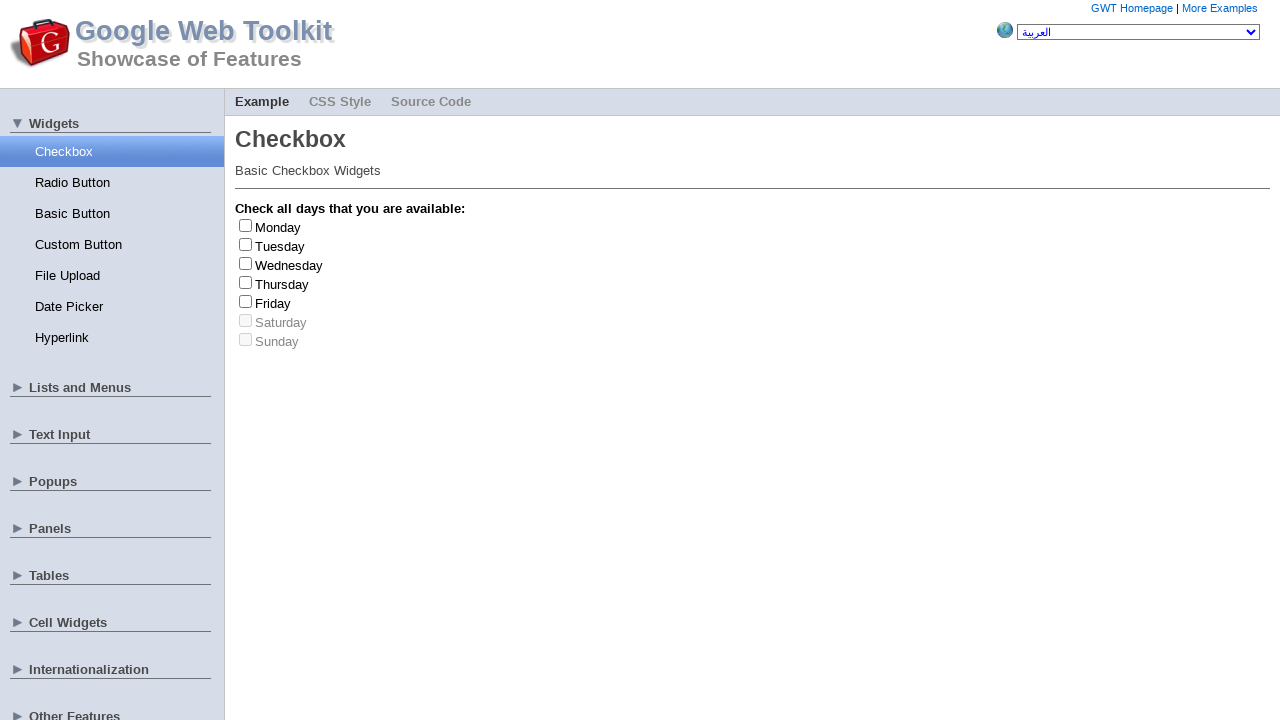

Verified checkbox is enabled
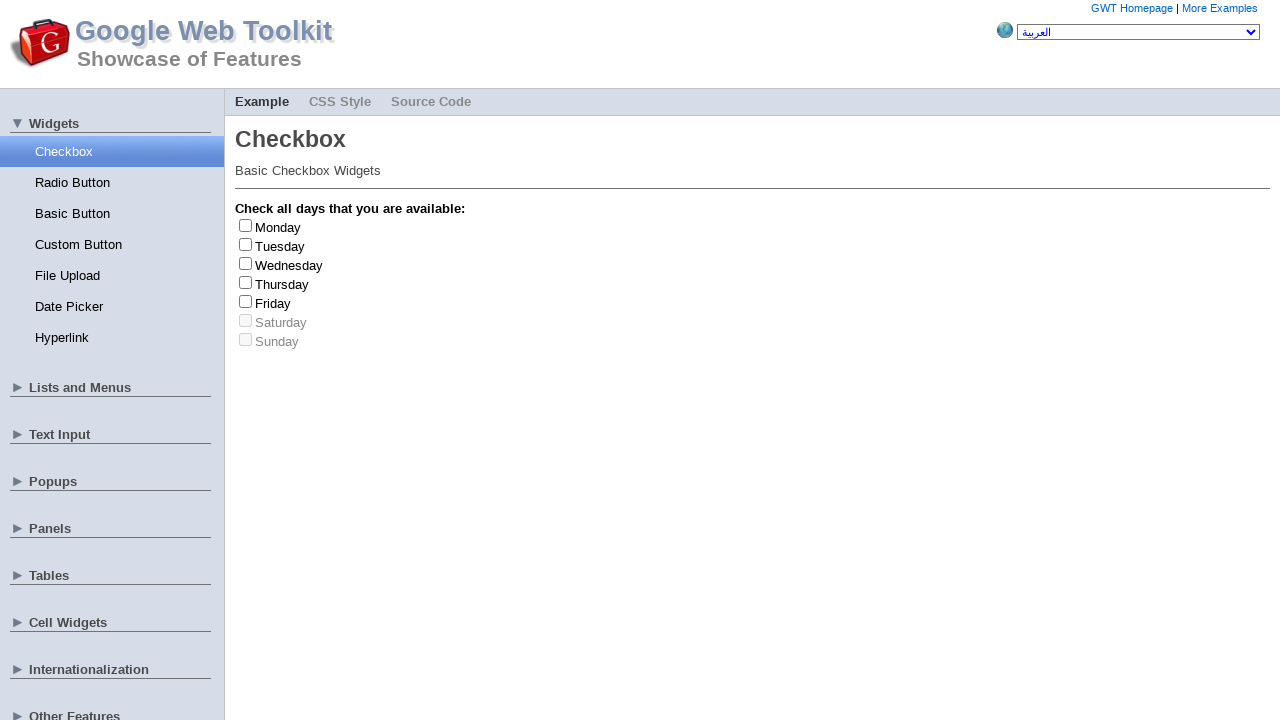

Retrieved initial checkbox state: False
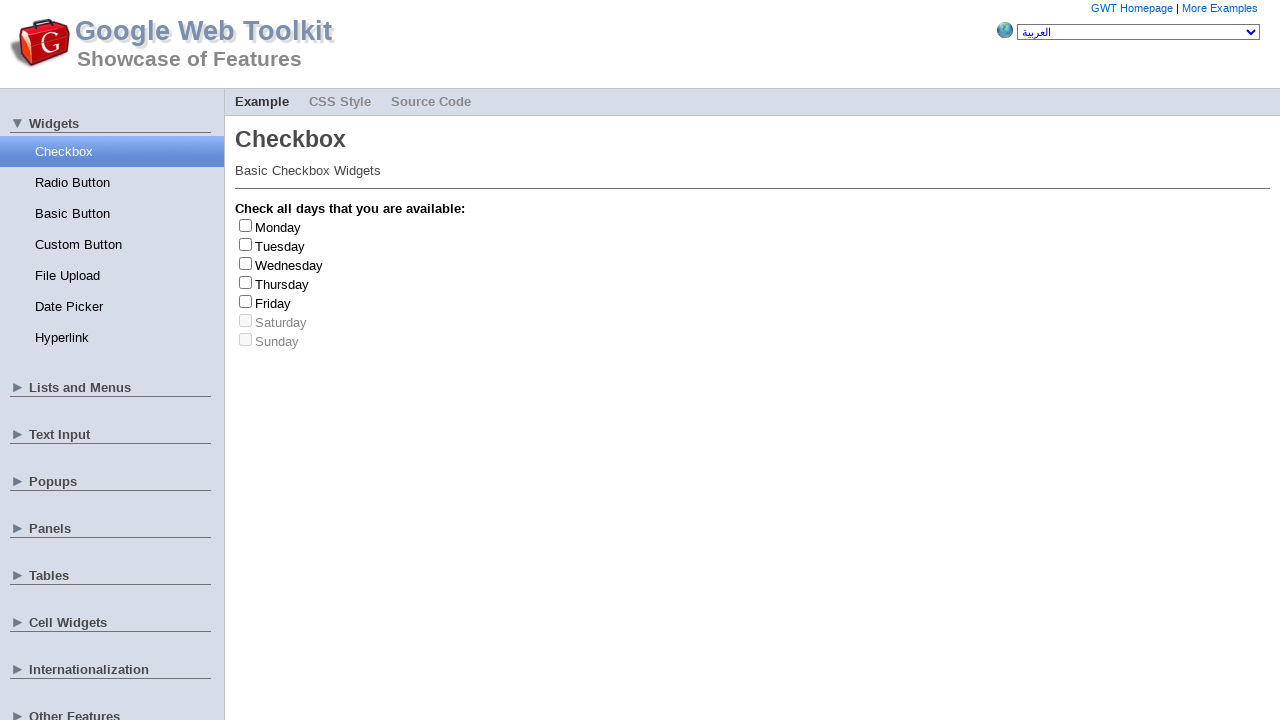

Clicked checkbox to toggle state at (246, 244) on #gwt-debug-cwCheckBox-Tuesday-input
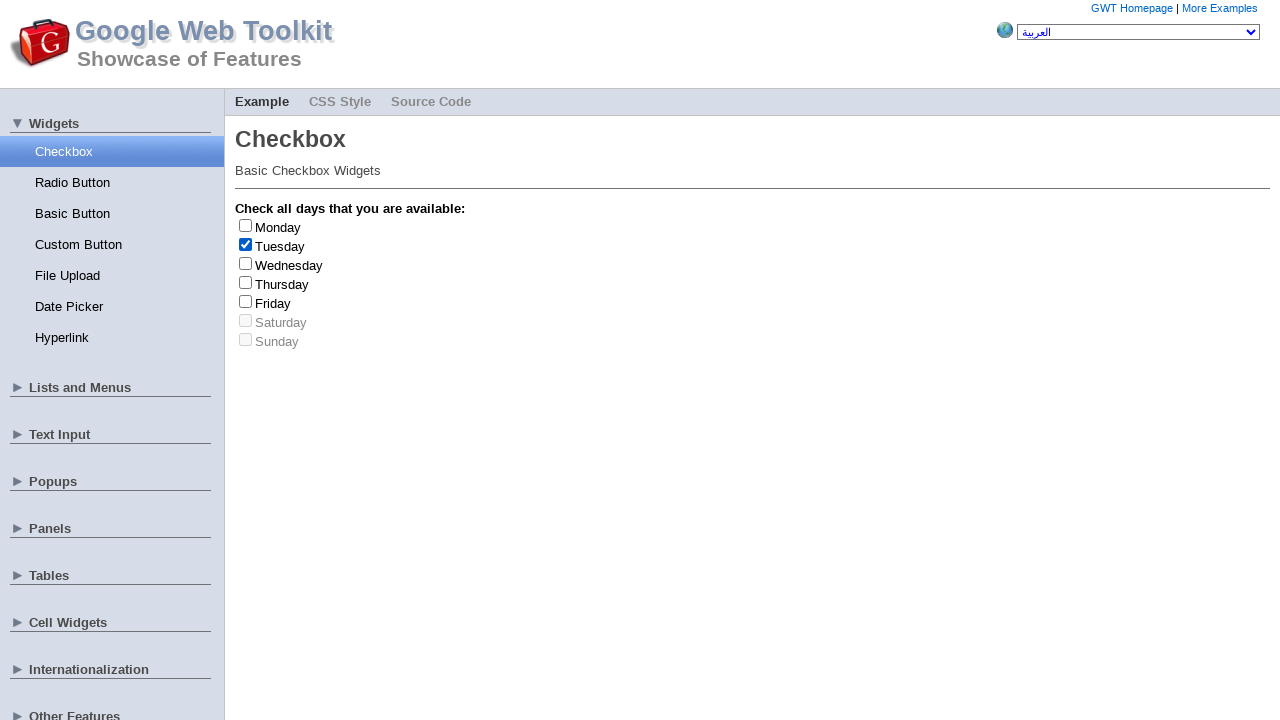

Verified checkbox state changed after click
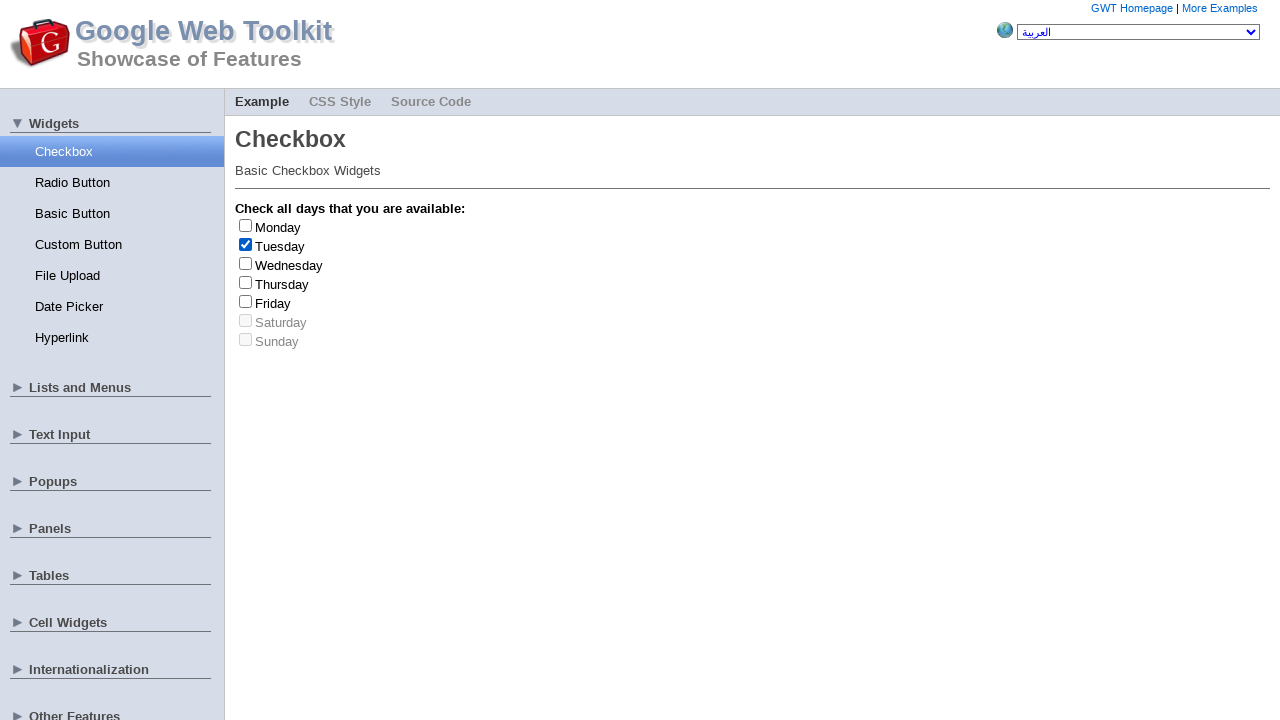

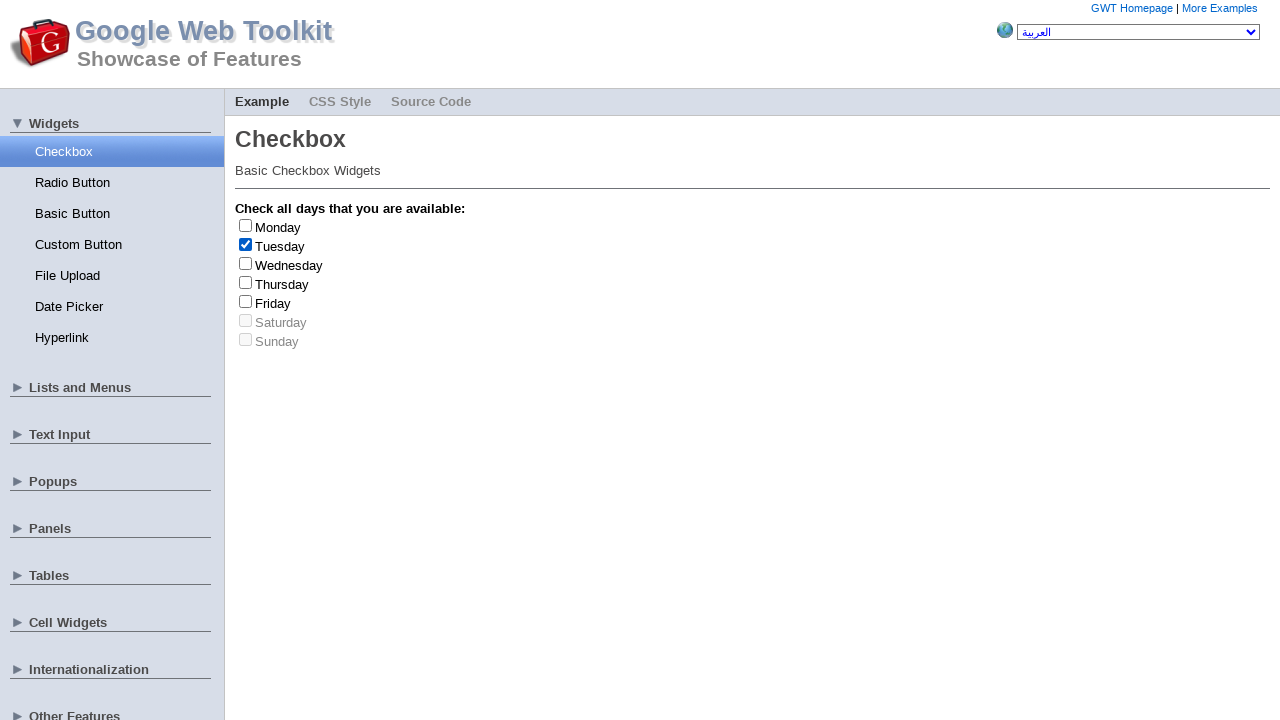